Navigates to the VCTC Pune website and waits for the page to load. This is a minimal test demonstrating basic page navigation.

Starting URL: https://vctcpune.com/

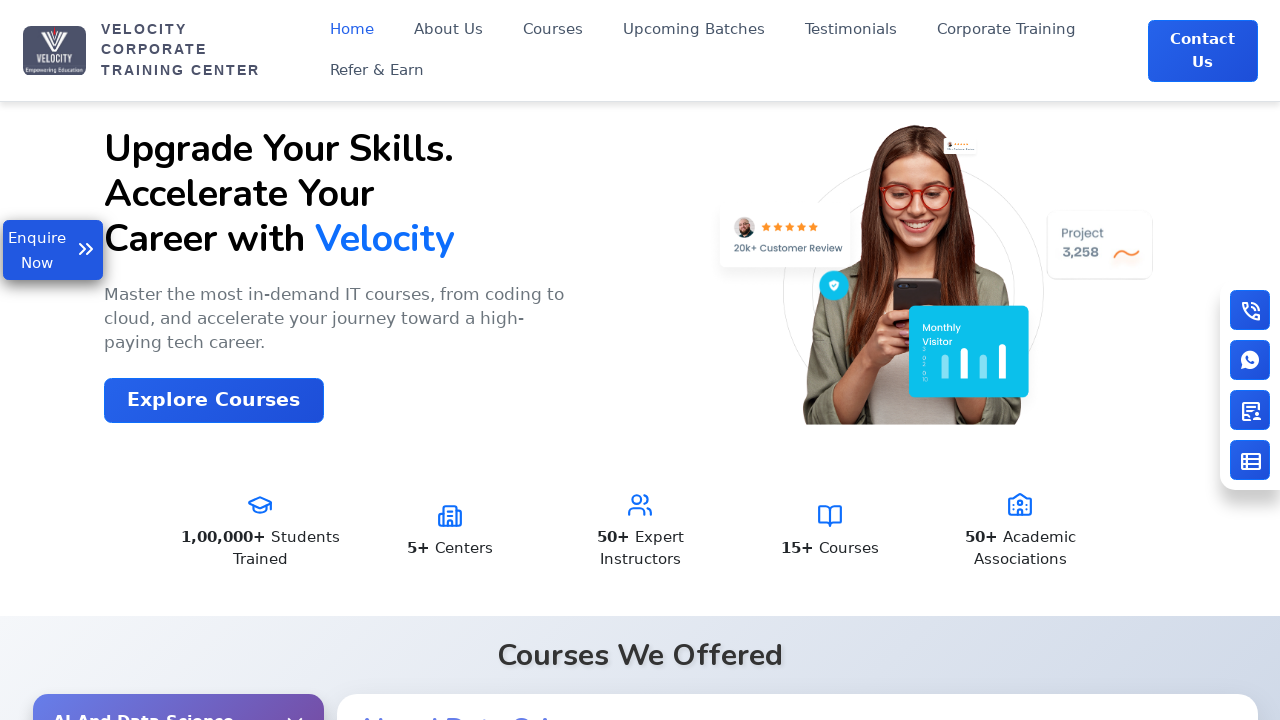

Navigated to VCTC Pune website
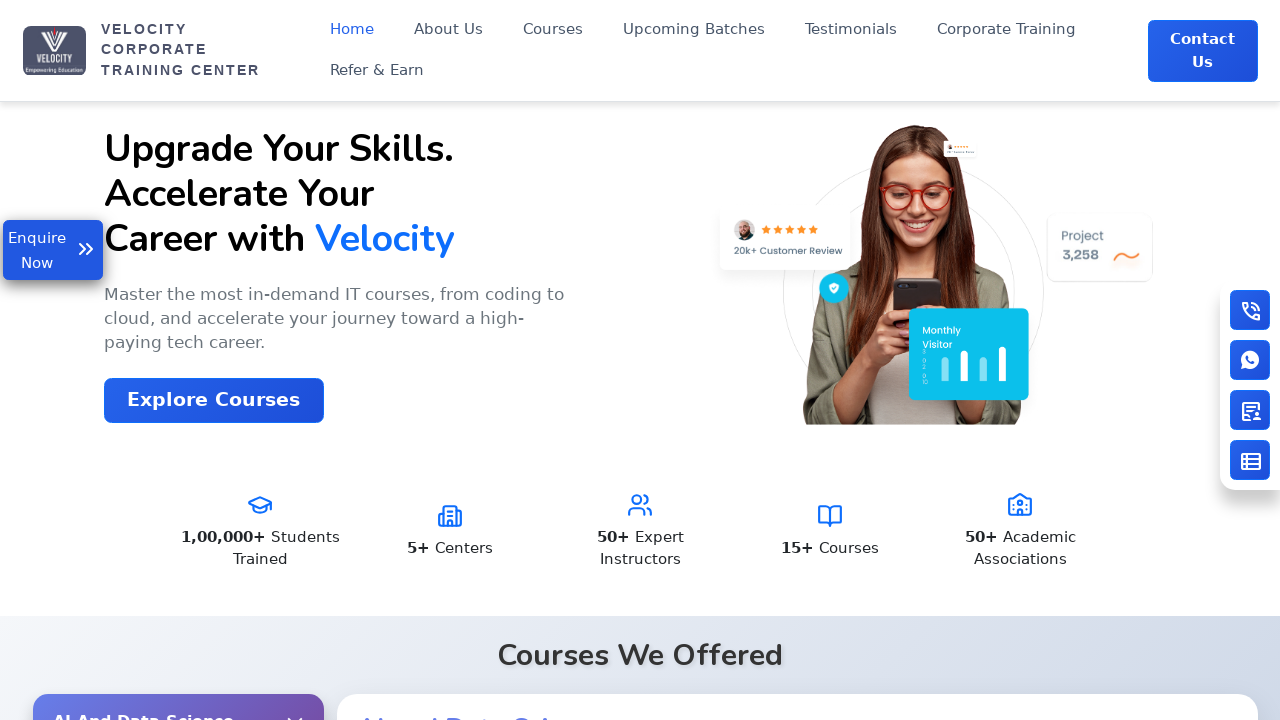

Page fully loaded - network idle state reached
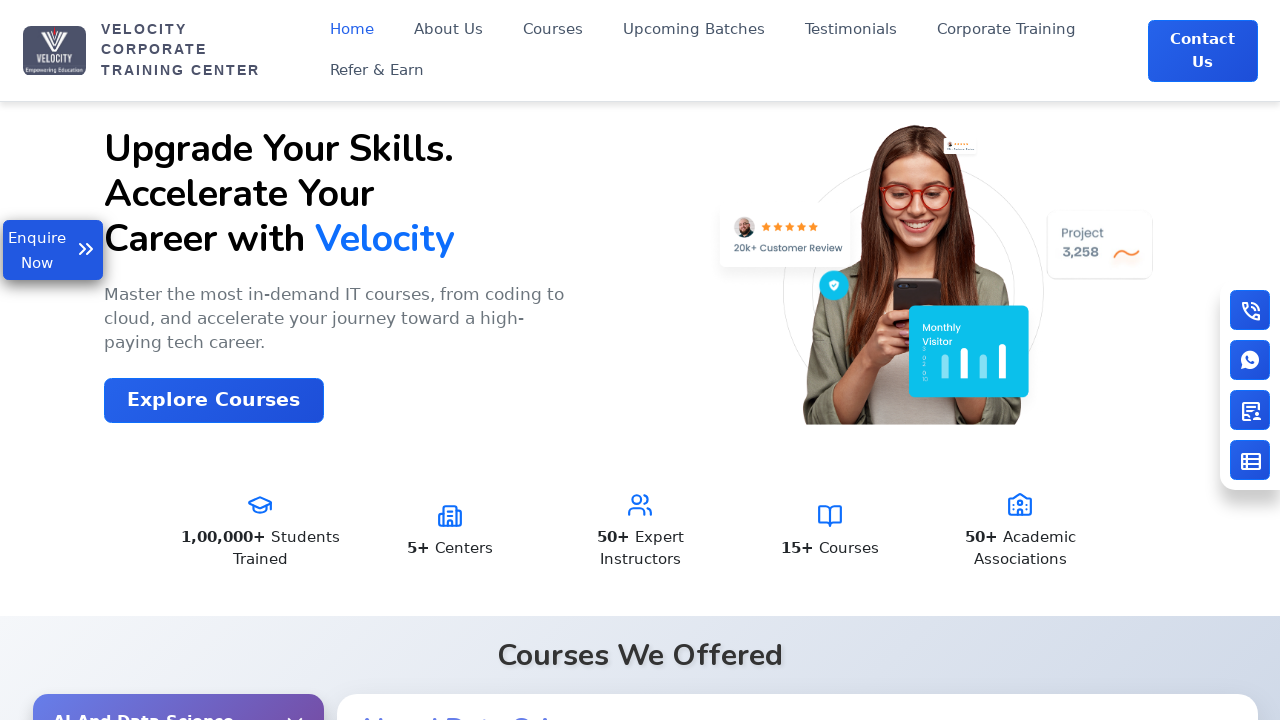

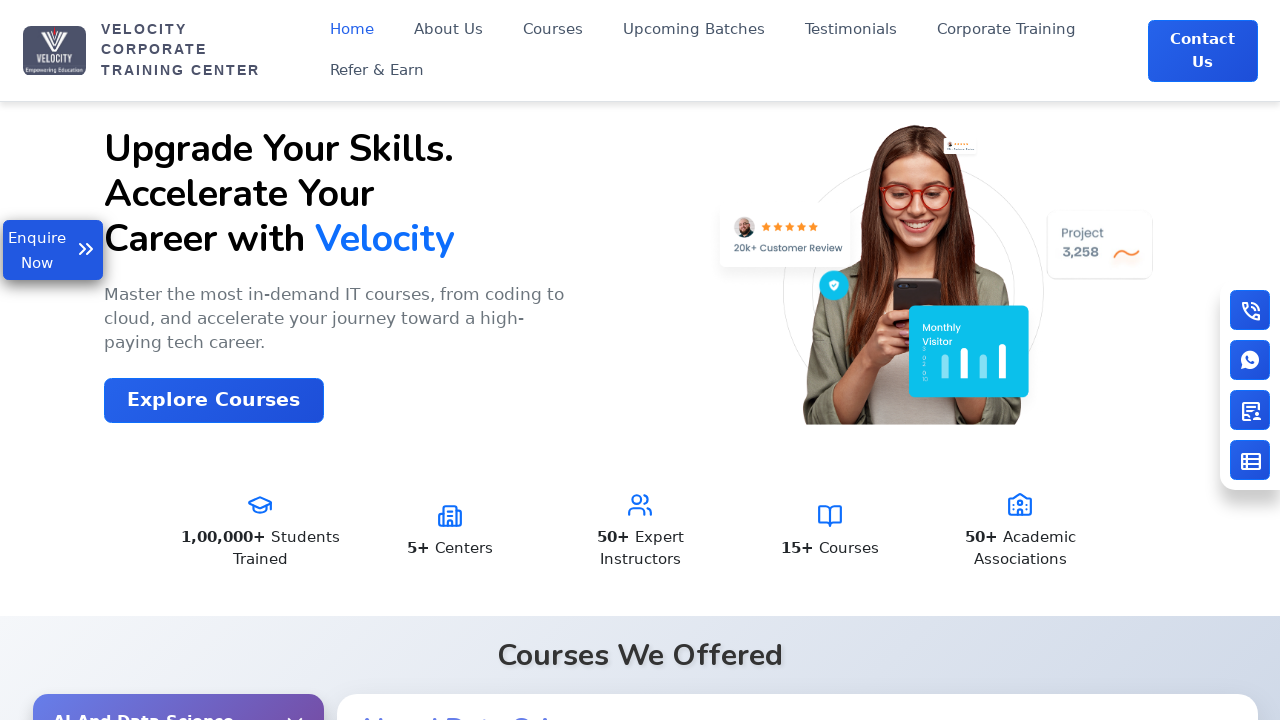